Tests clearing the complete state of all items by checking and then unchecking the toggle-all

Starting URL: https://demo.playwright.dev/todomvc

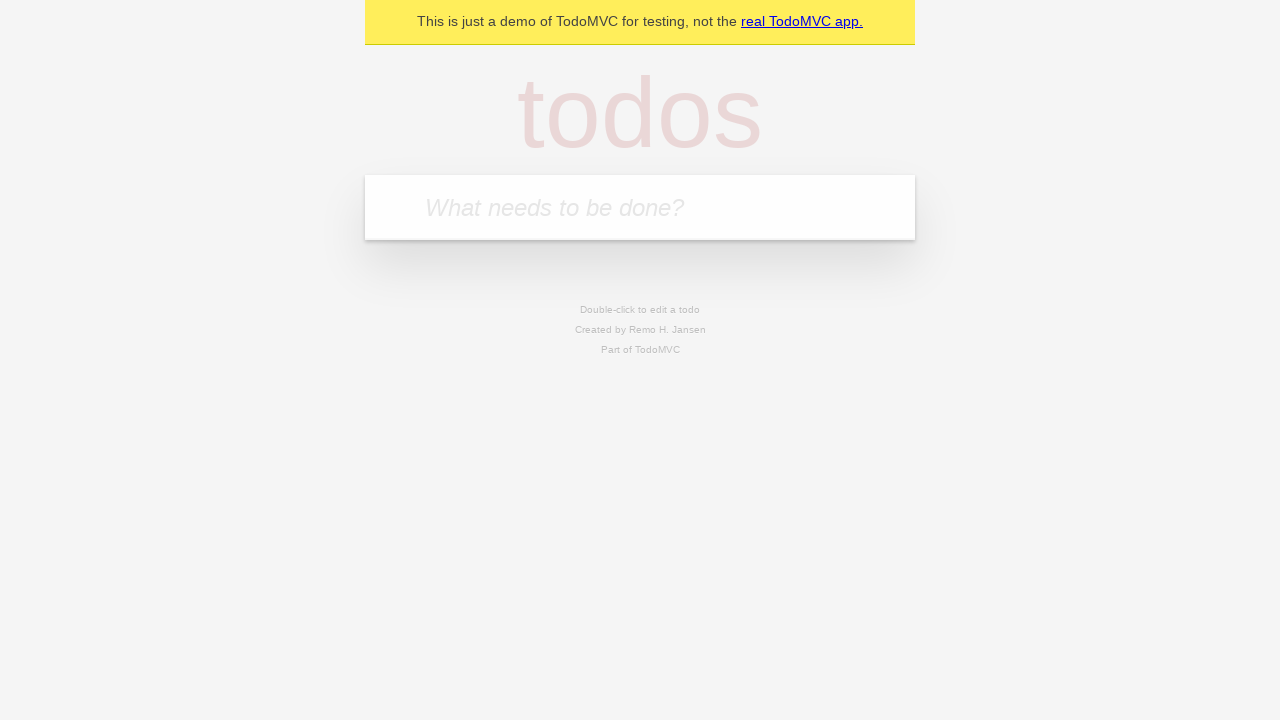

Filled todo input with 'buy some cheese' on internal:attr=[placeholder="What needs to be done?"i]
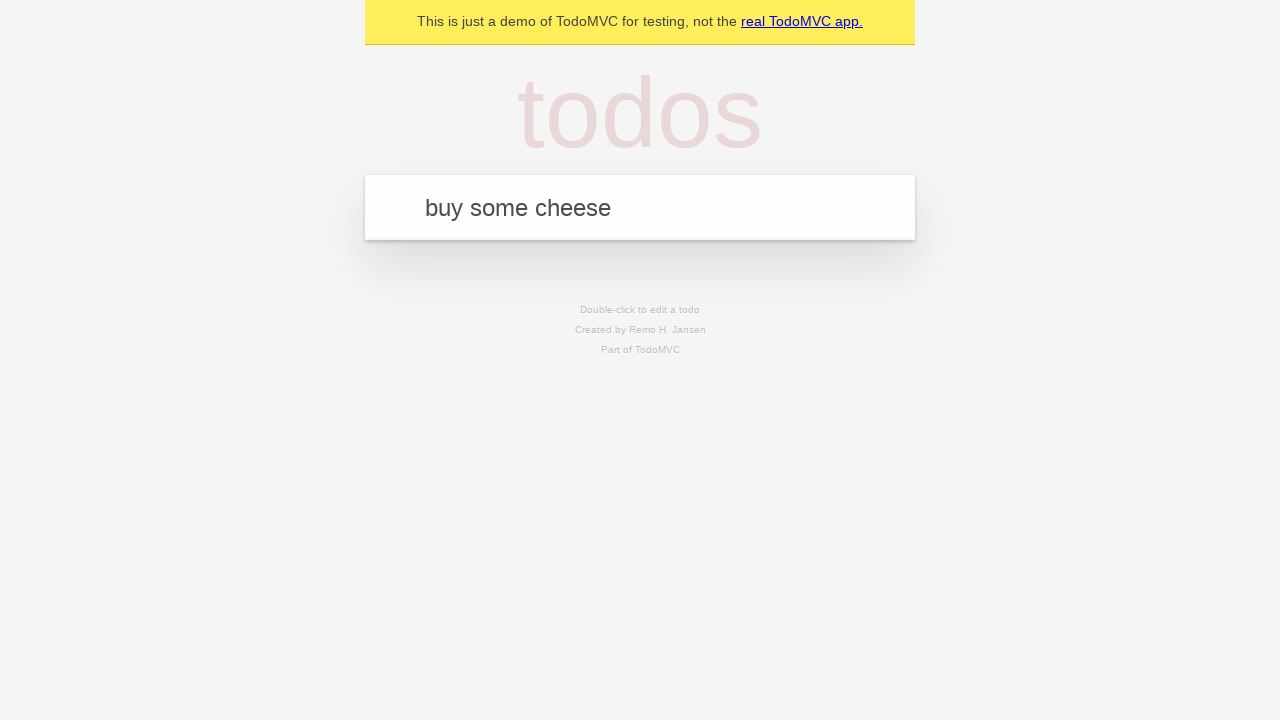

Pressed Enter to create todo 'buy some cheese' on internal:attr=[placeholder="What needs to be done?"i]
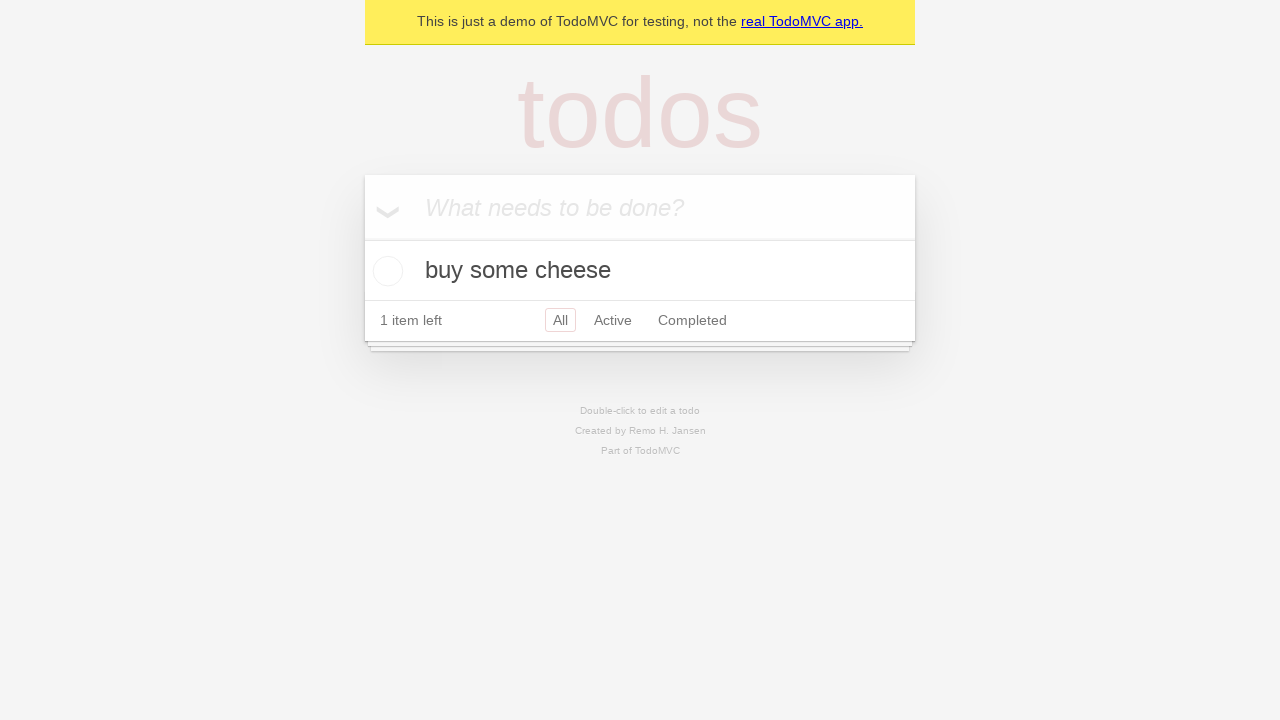

Filled todo input with 'feed the cat' on internal:attr=[placeholder="What needs to be done?"i]
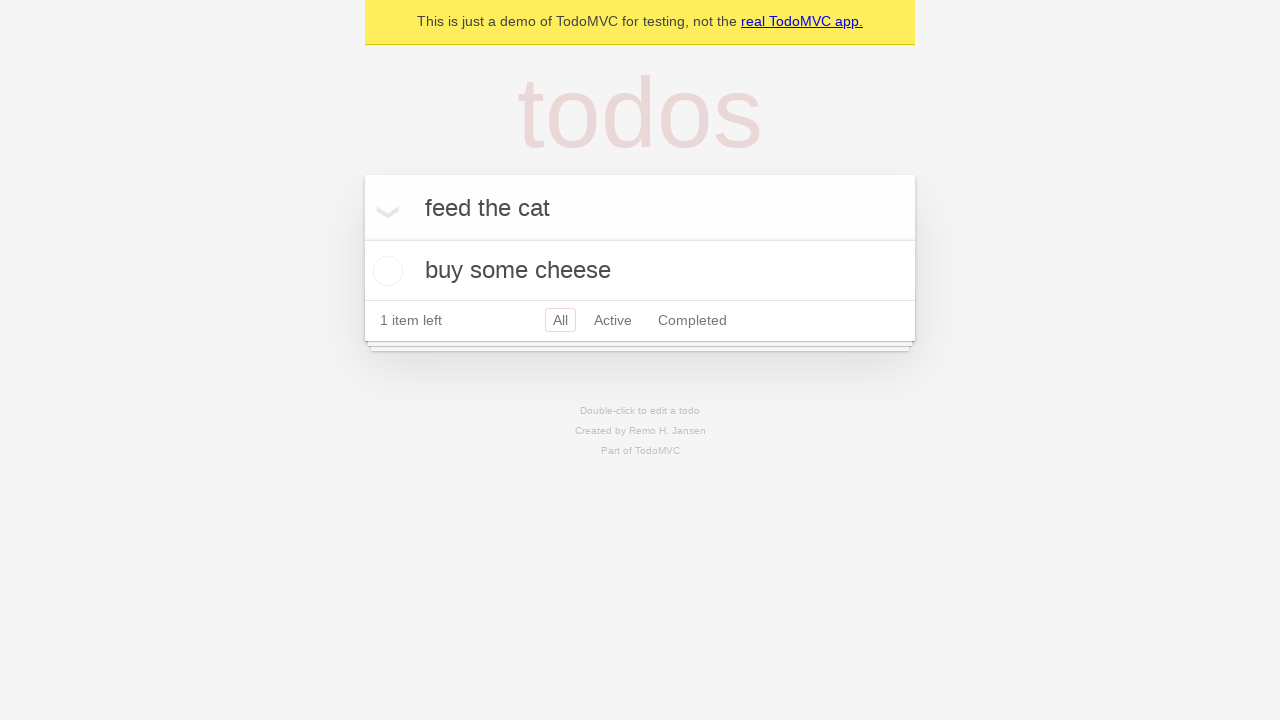

Pressed Enter to create todo 'feed the cat' on internal:attr=[placeholder="What needs to be done?"i]
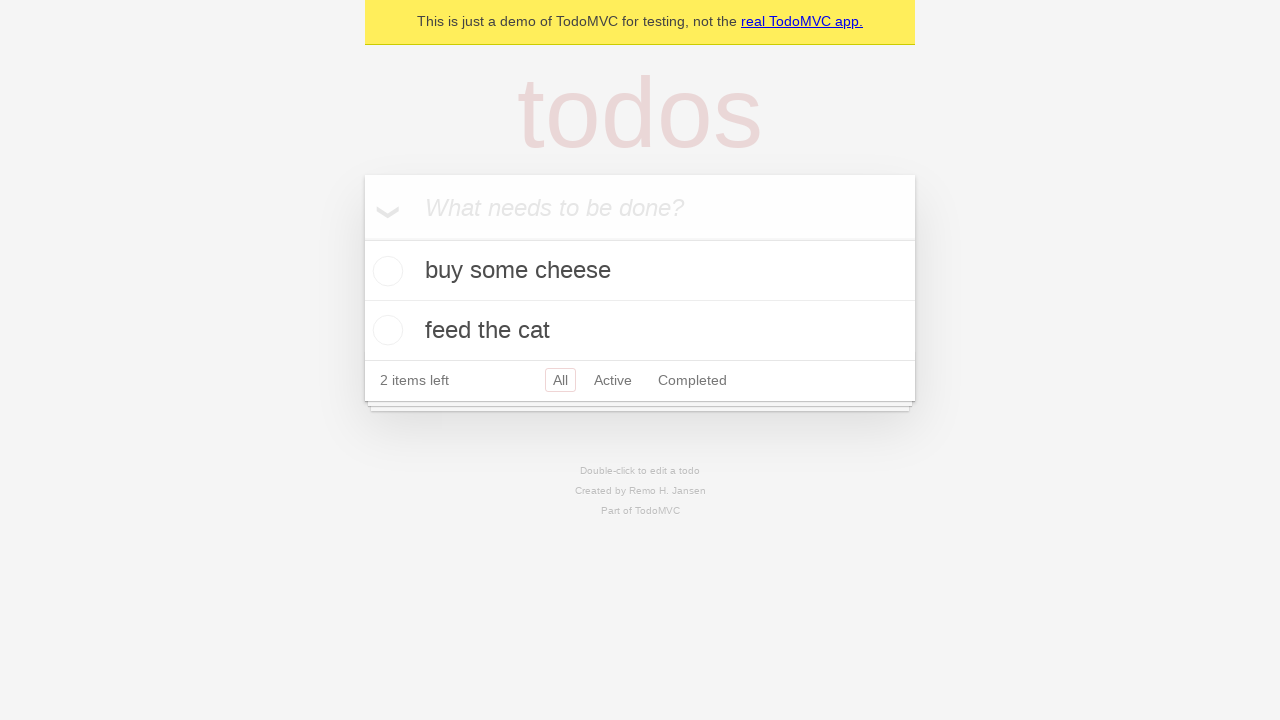

Filled todo input with 'book a doctors appointment' on internal:attr=[placeholder="What needs to be done?"i]
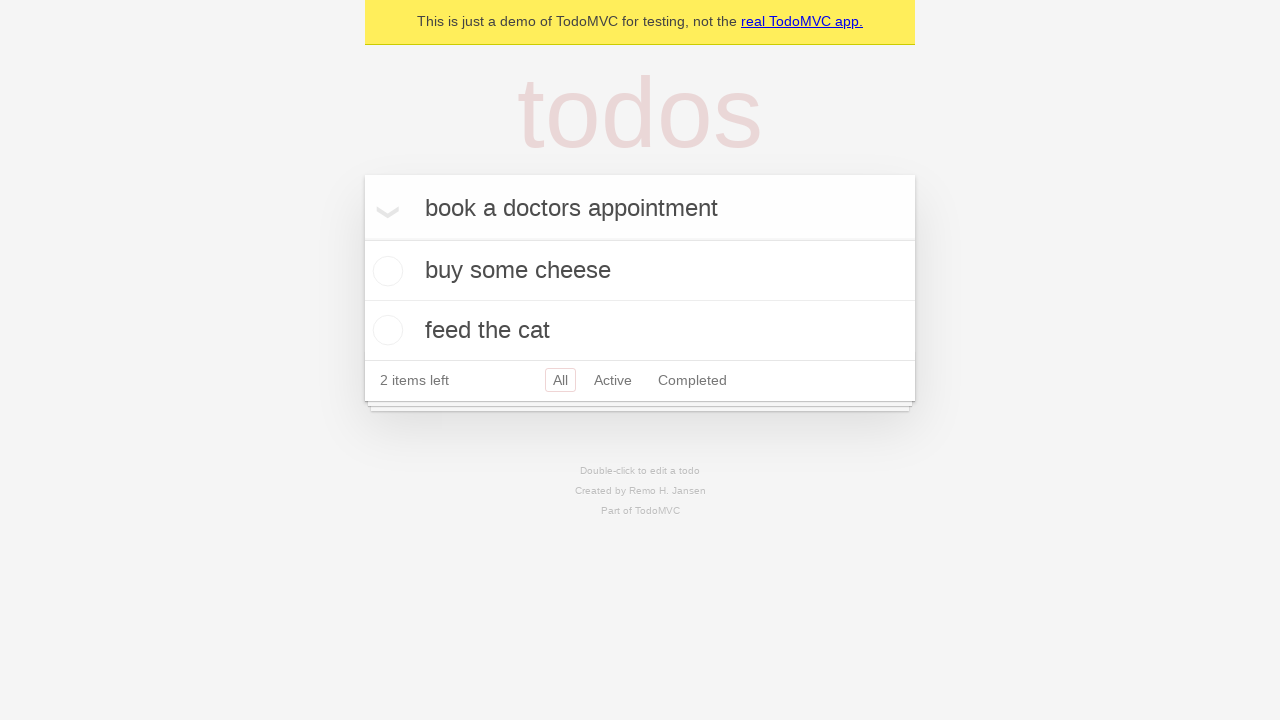

Pressed Enter to create todo 'book a doctors appointment' on internal:attr=[placeholder="What needs to be done?"i]
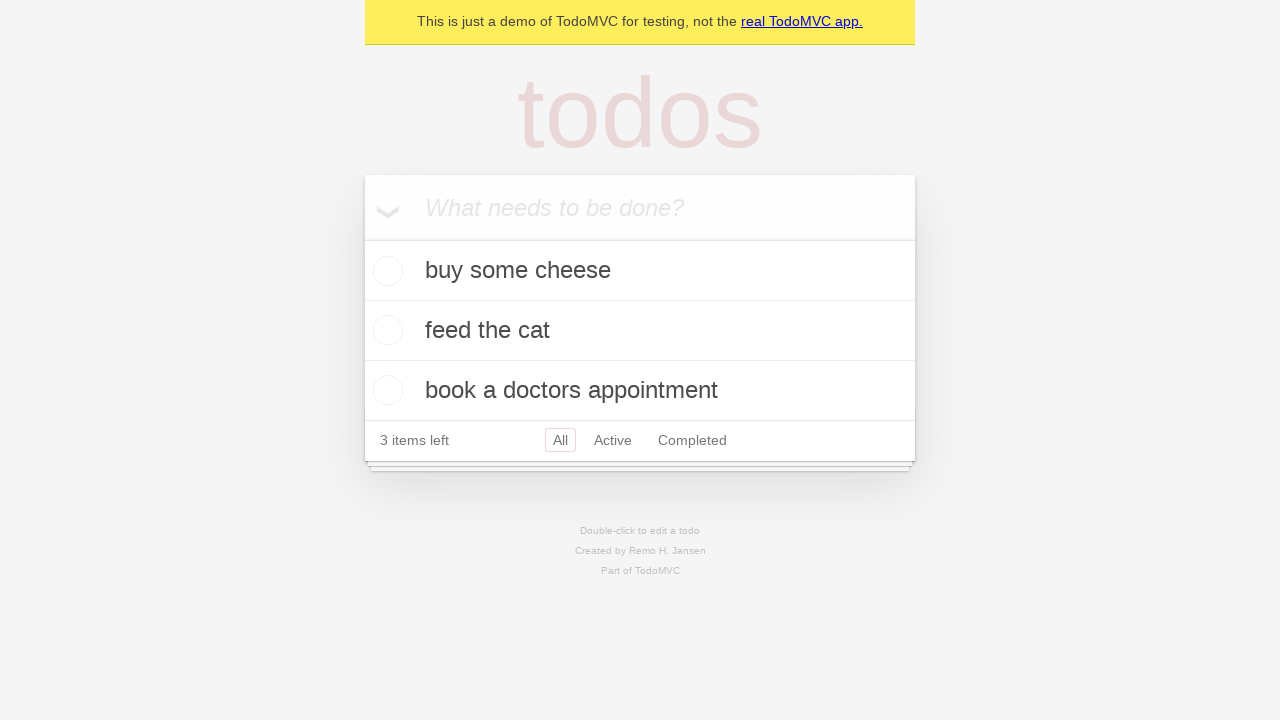

Waited for all 3 todos to be created
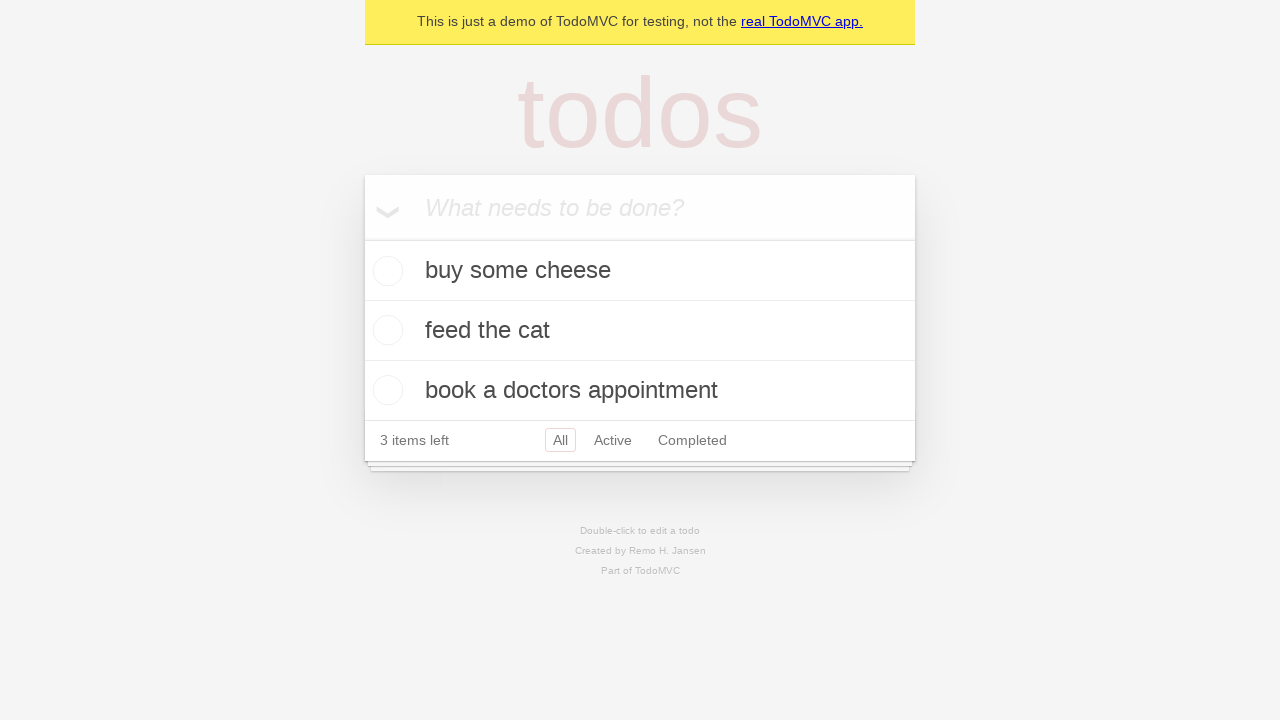

Located toggle-all checkbox
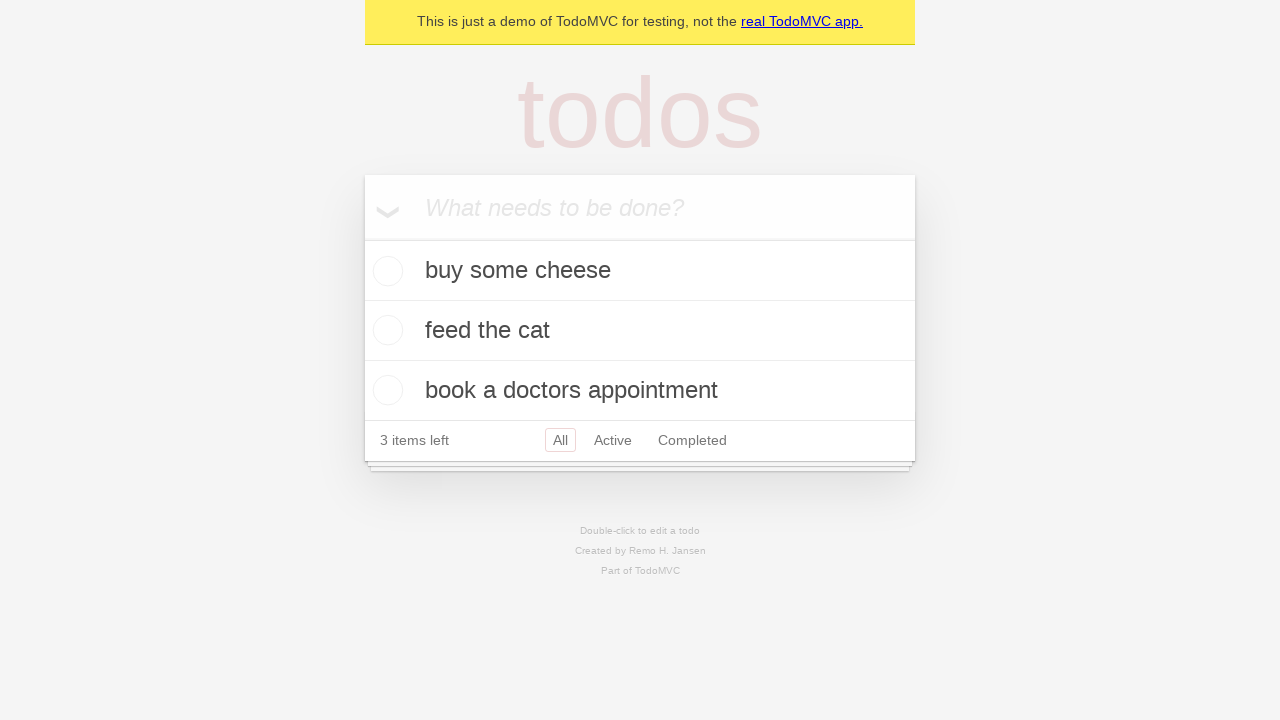

Checked toggle-all to mark all items as complete at (362, 238) on internal:label="Mark all as complete"i
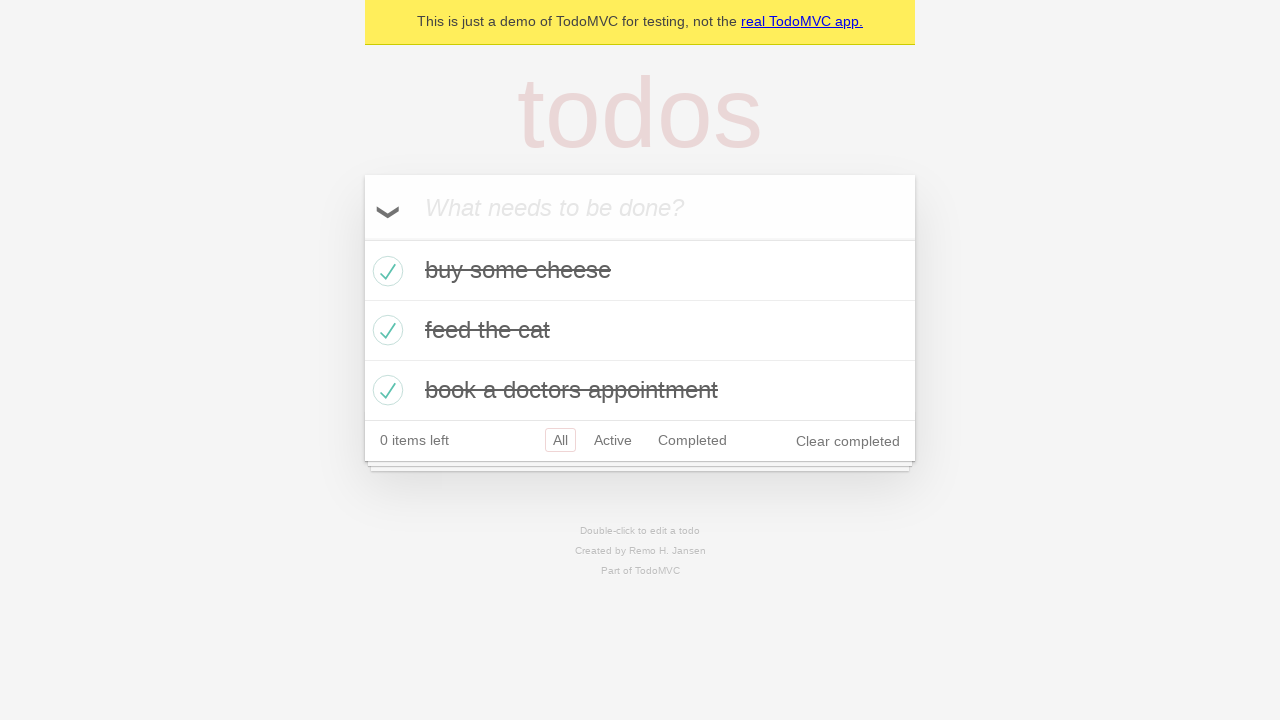

Unchecked toggle-all to clear complete state of all items at (362, 238) on internal:label="Mark all as complete"i
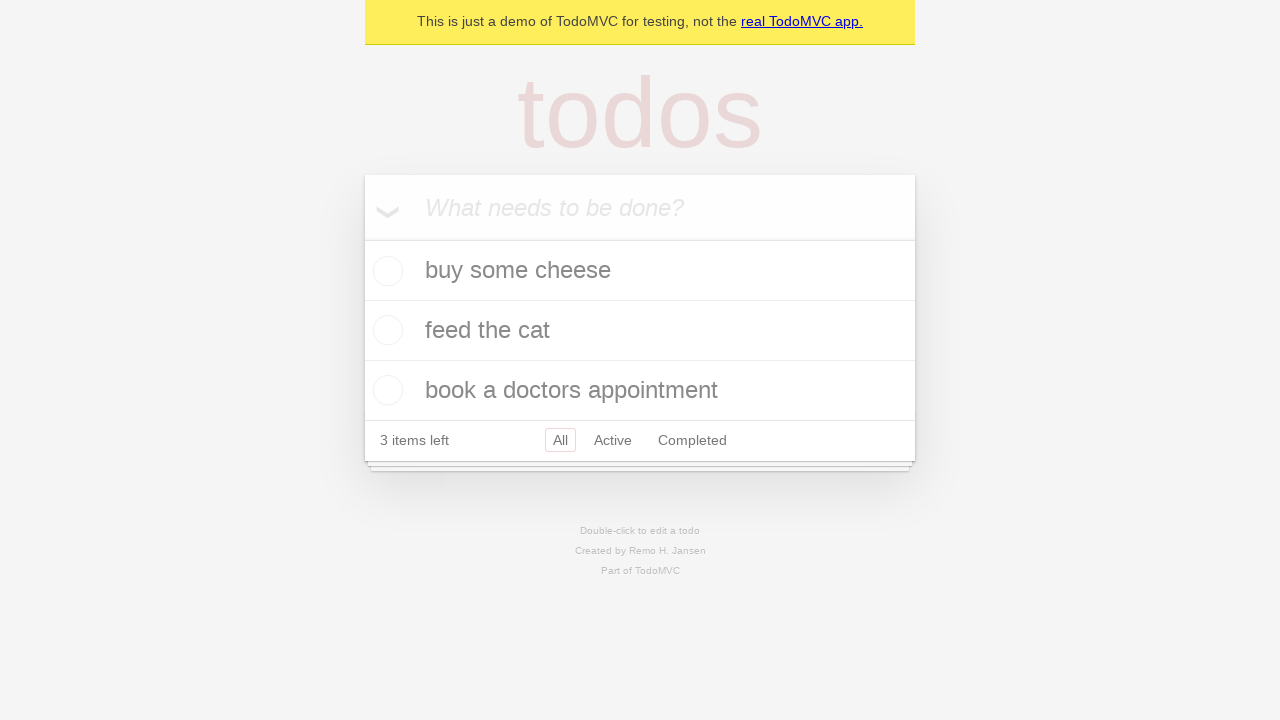

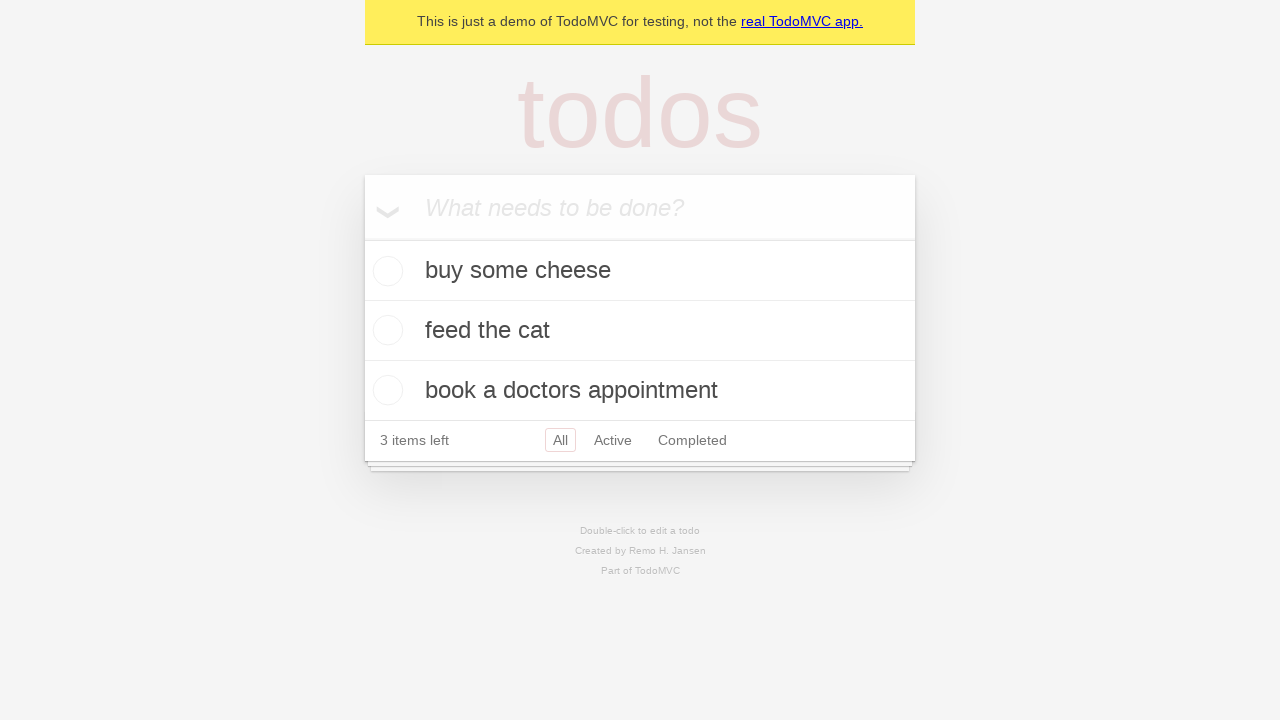